Tests that whitespace is trimmed from edited todo text

Starting URL: https://demo.playwright.dev/todomvc

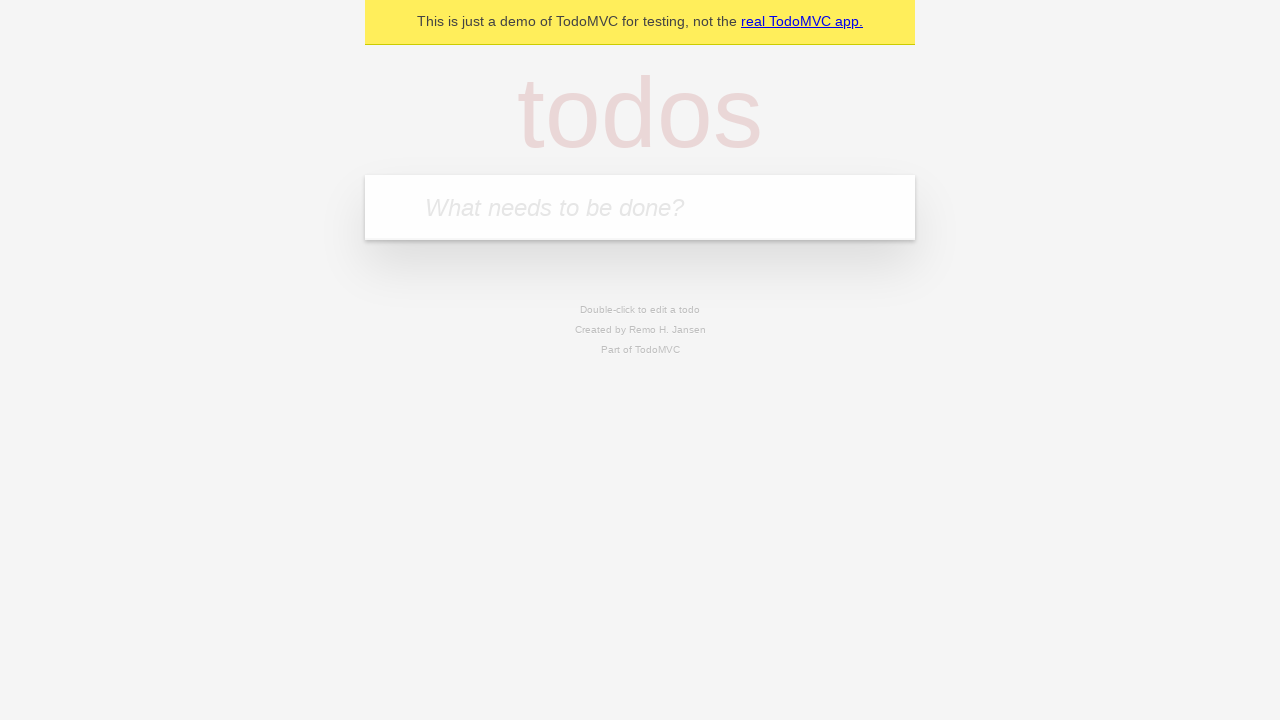

Filled new todo input with 'buy some cheese' on internal:attr=[placeholder="What needs to be done?"i]
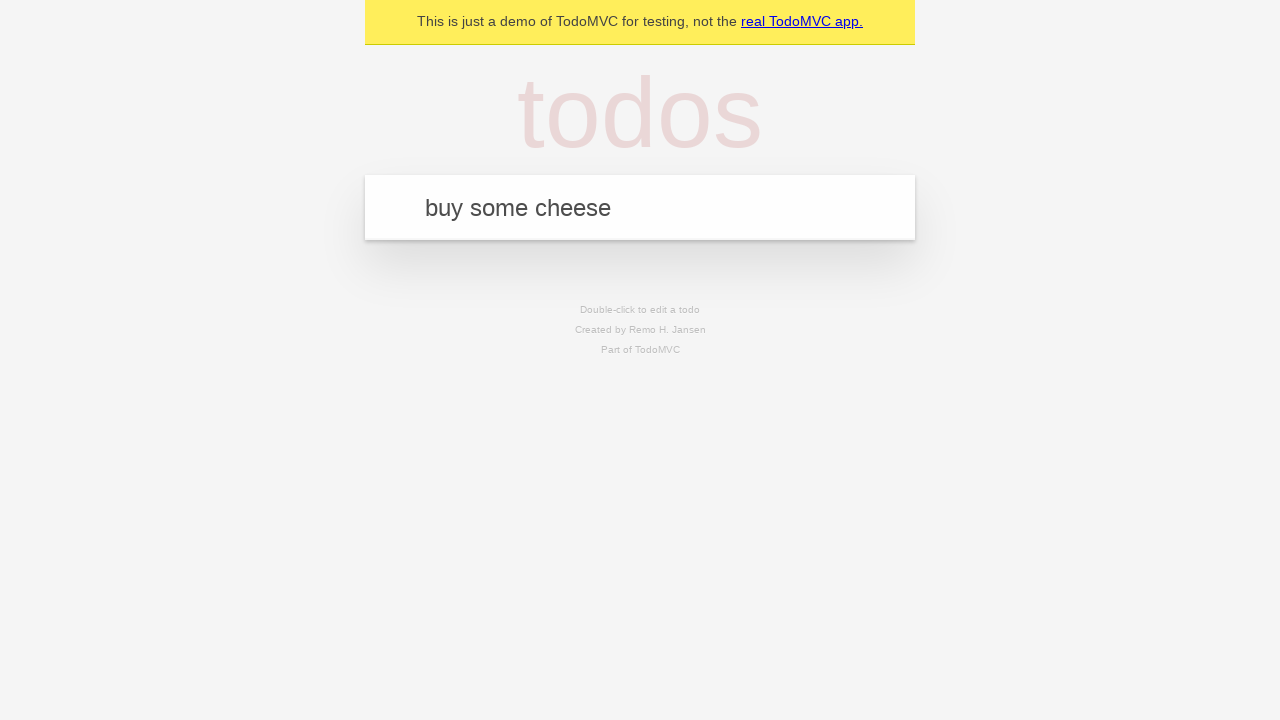

Pressed Enter to create todo 'buy some cheese' on internal:attr=[placeholder="What needs to be done?"i]
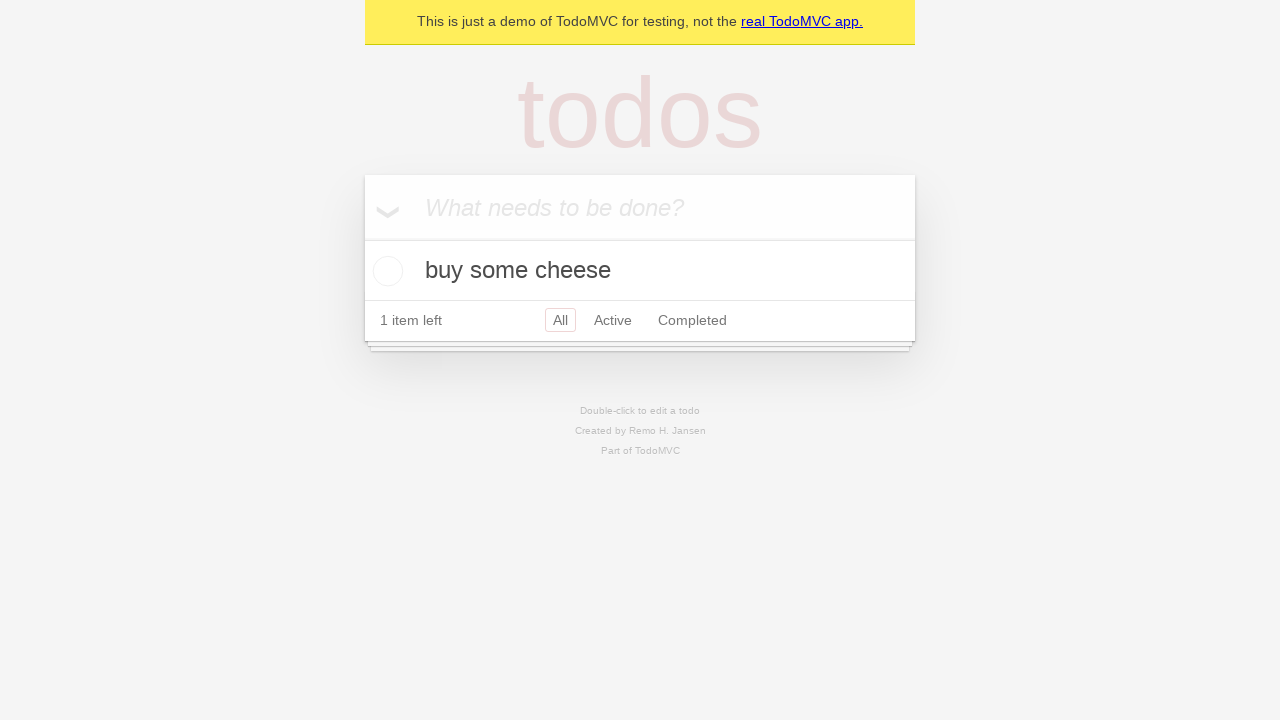

Filled new todo input with 'feed the cat' on internal:attr=[placeholder="What needs to be done?"i]
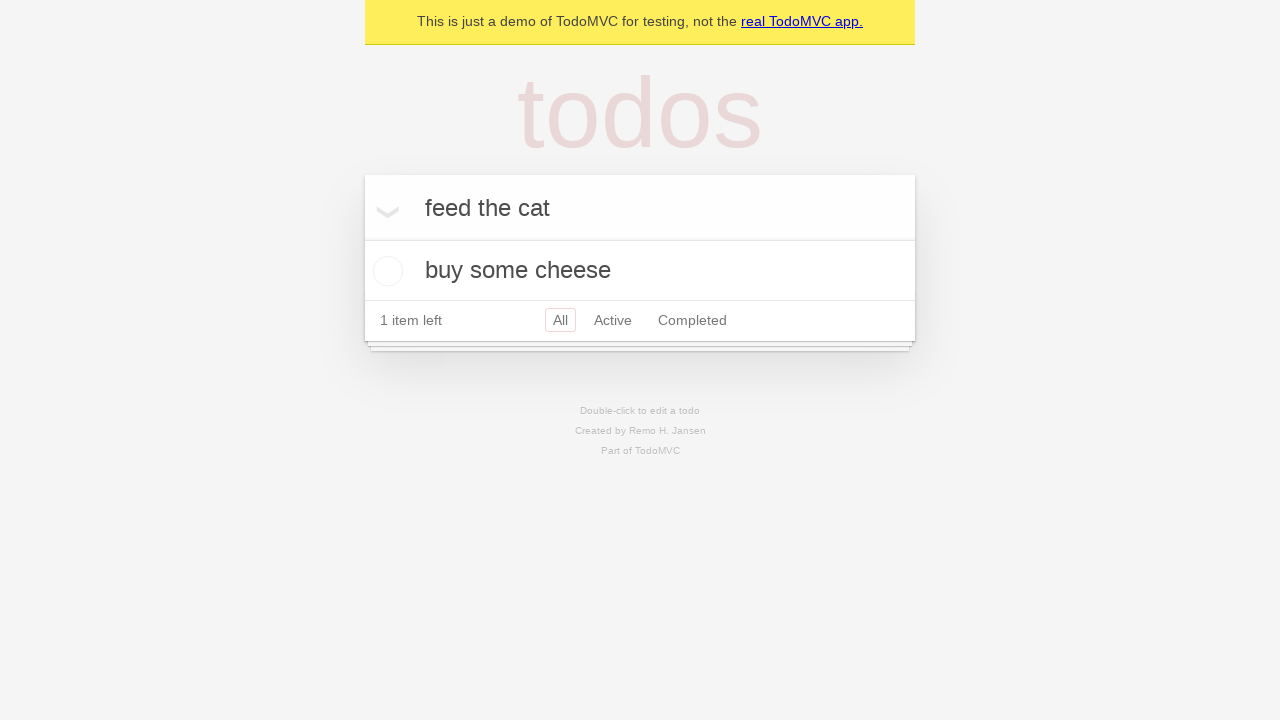

Pressed Enter to create todo 'feed the cat' on internal:attr=[placeholder="What needs to be done?"i]
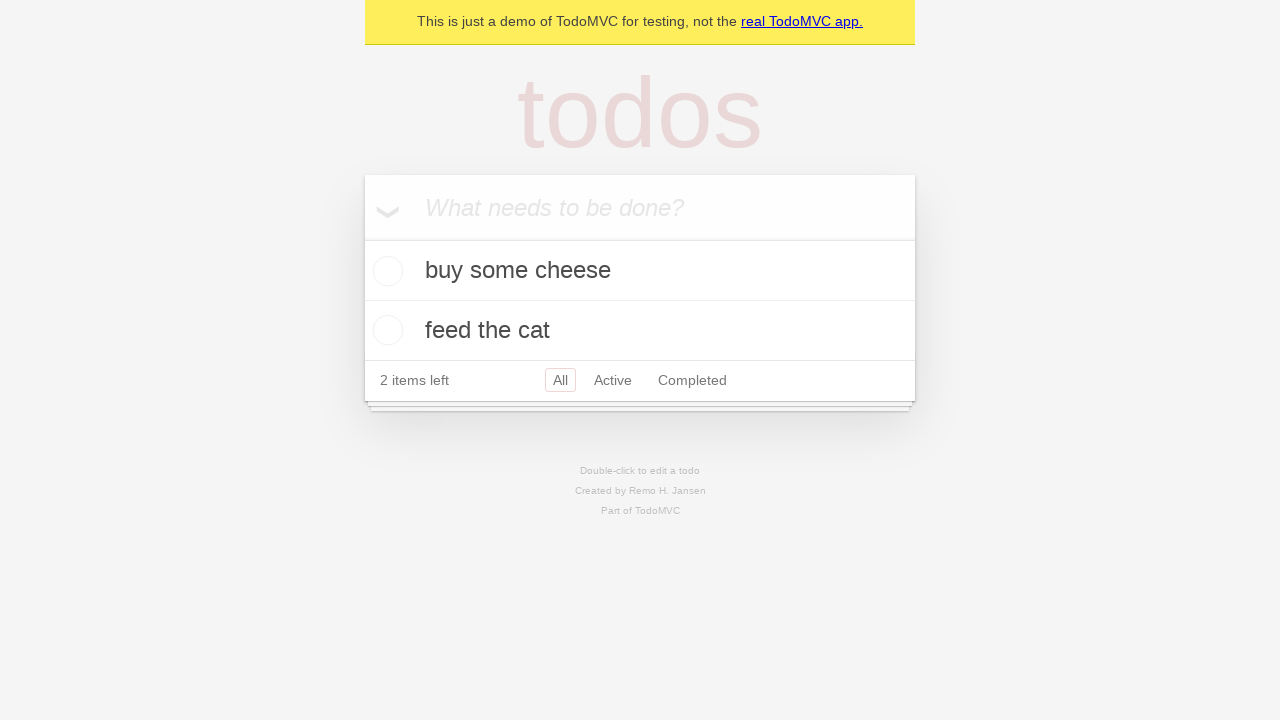

Filled new todo input with 'book a doctors appointment' on internal:attr=[placeholder="What needs to be done?"i]
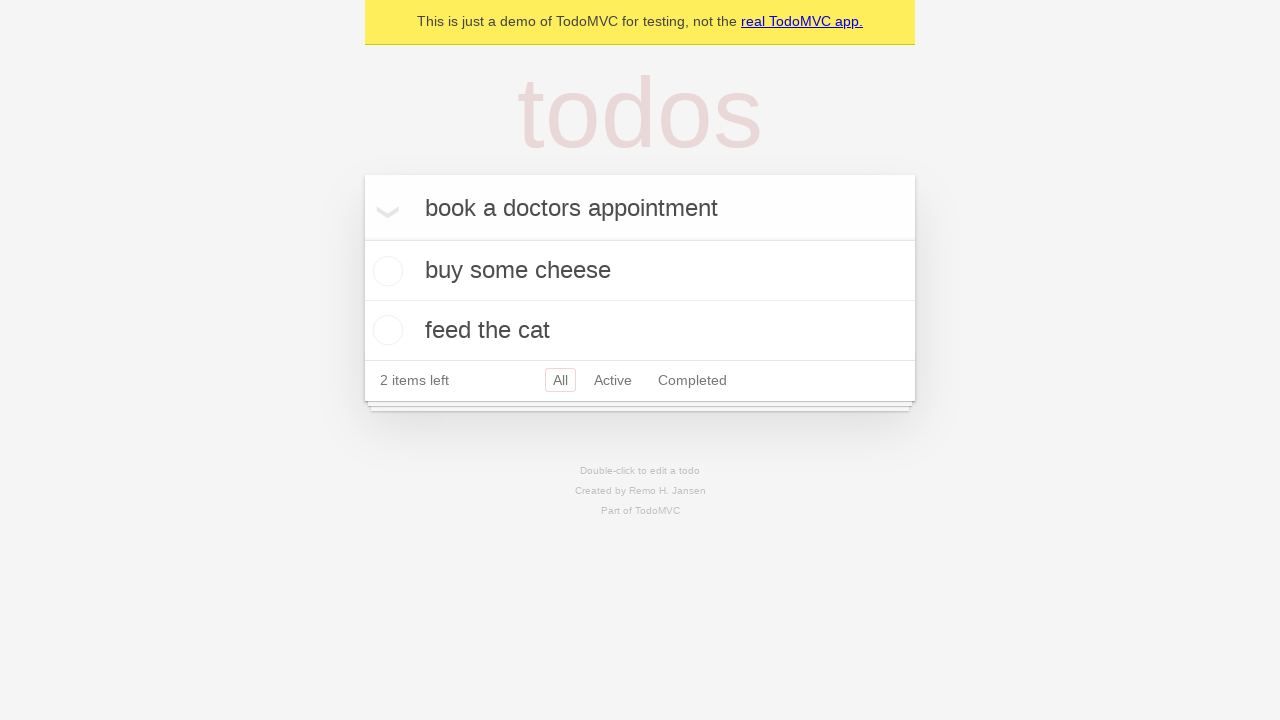

Pressed Enter to create todo 'book a doctors appointment' on internal:attr=[placeholder="What needs to be done?"i]
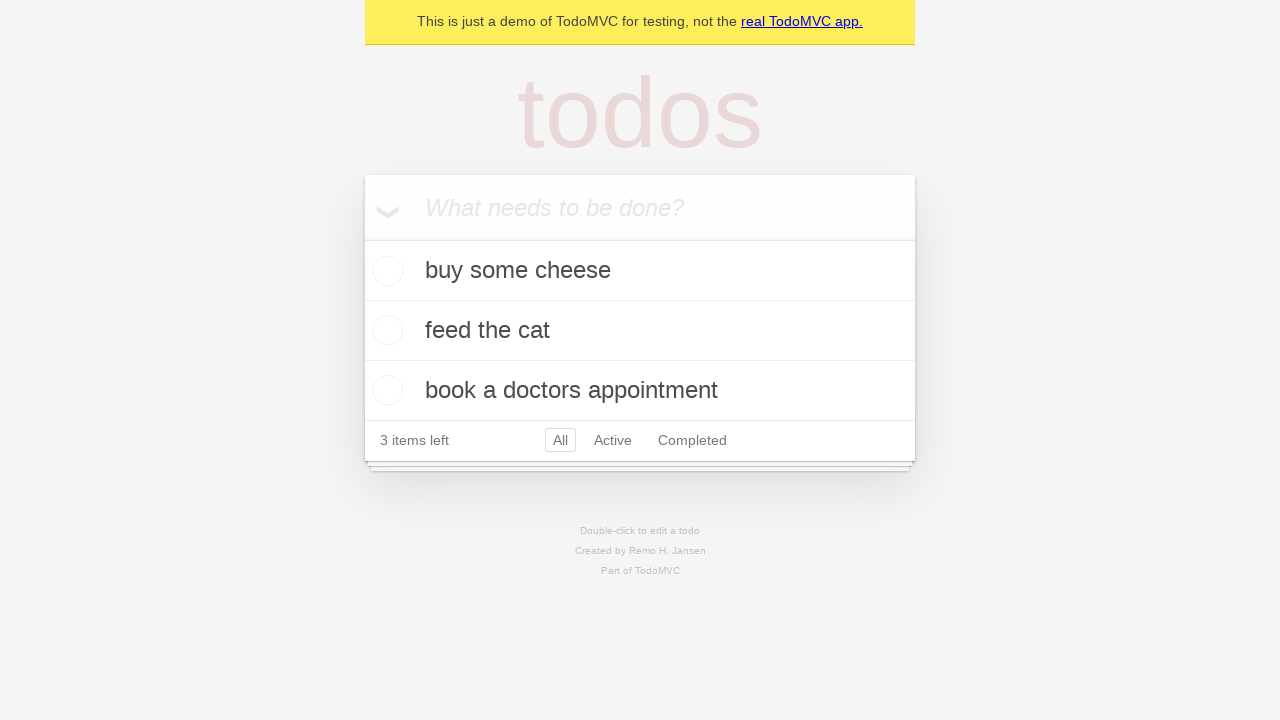

Waited for all 3 todo items to be created
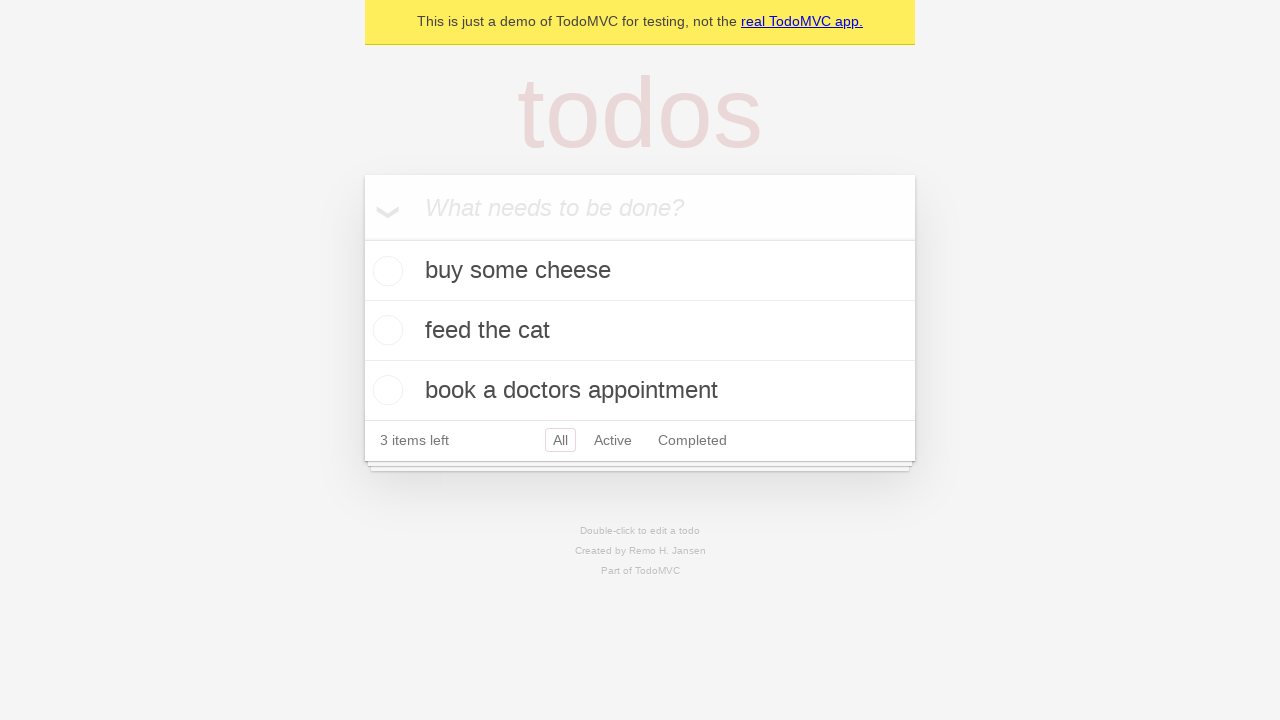

Double-clicked the second todo item to enter edit mode at (640, 331) on internal:testid=[data-testid="todo-item"s] >> nth=1
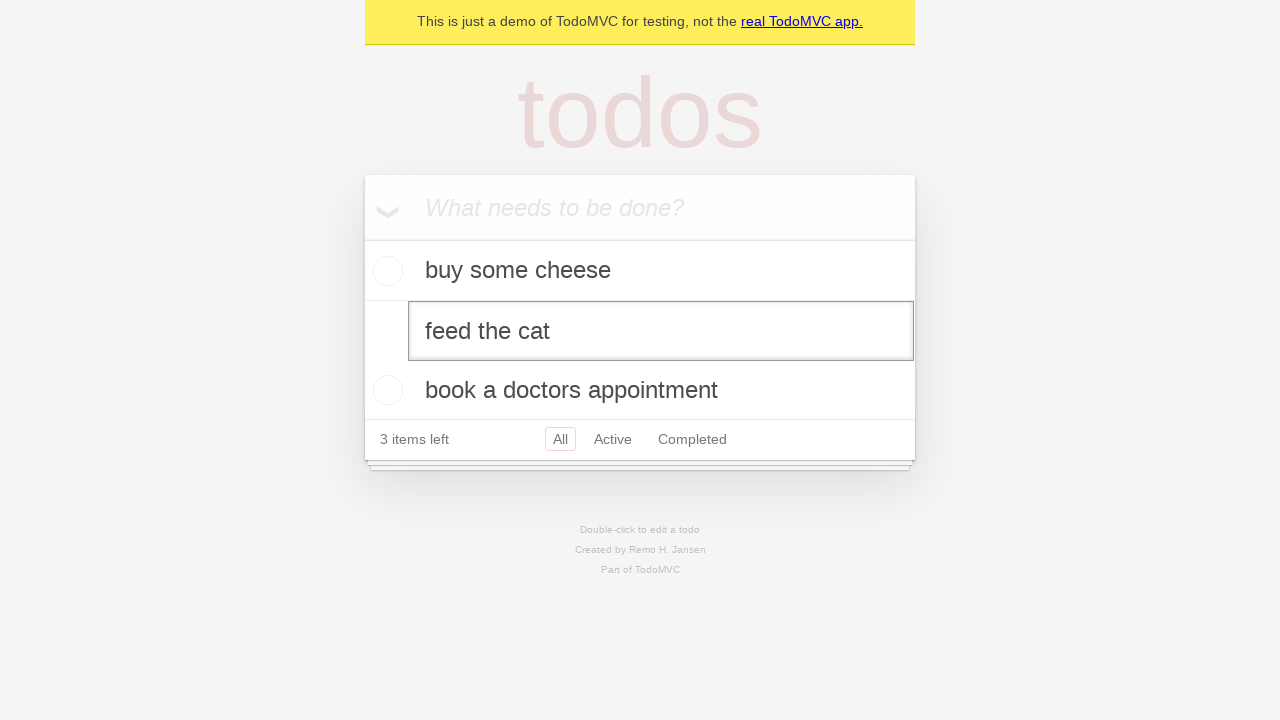

Filled edit field with text containing leading and trailing whitespace on internal:testid=[data-testid="todo-item"s] >> nth=1 >> internal:role=textbox[nam
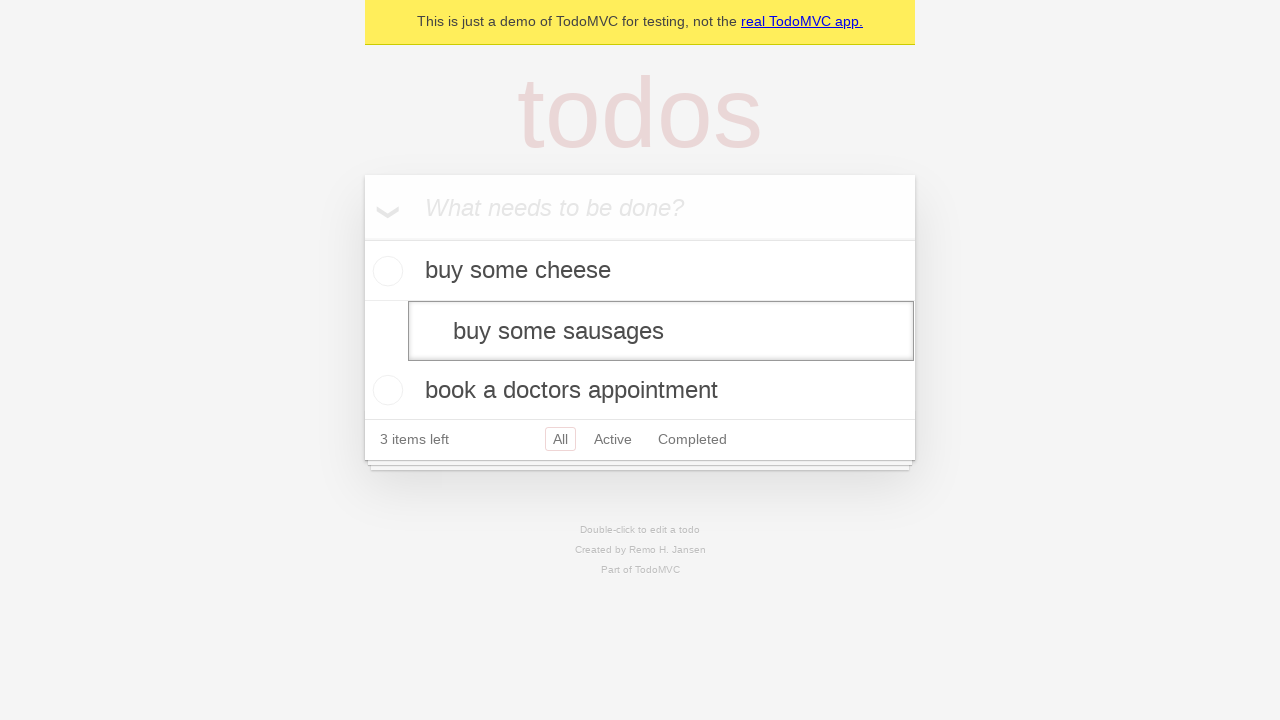

Pressed Enter to save edited todo, verifying whitespace is trimmed on internal:testid=[data-testid="todo-item"s] >> nth=1 >> internal:role=textbox[nam
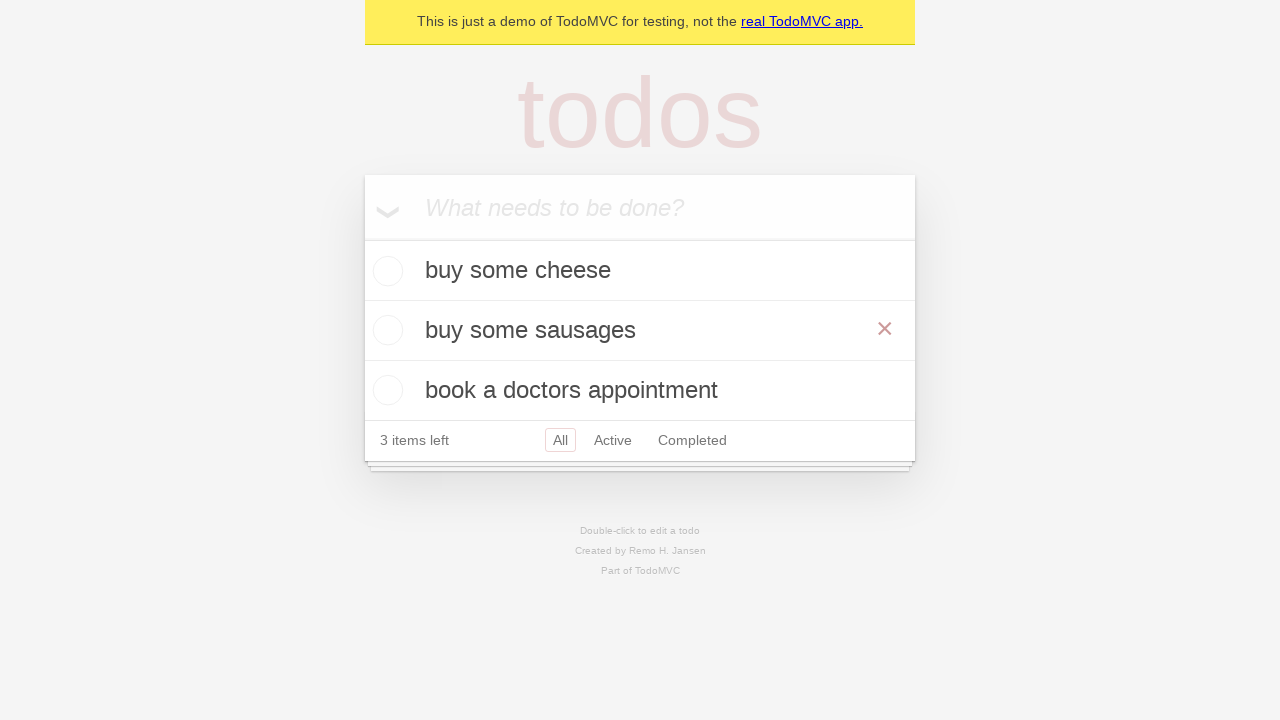

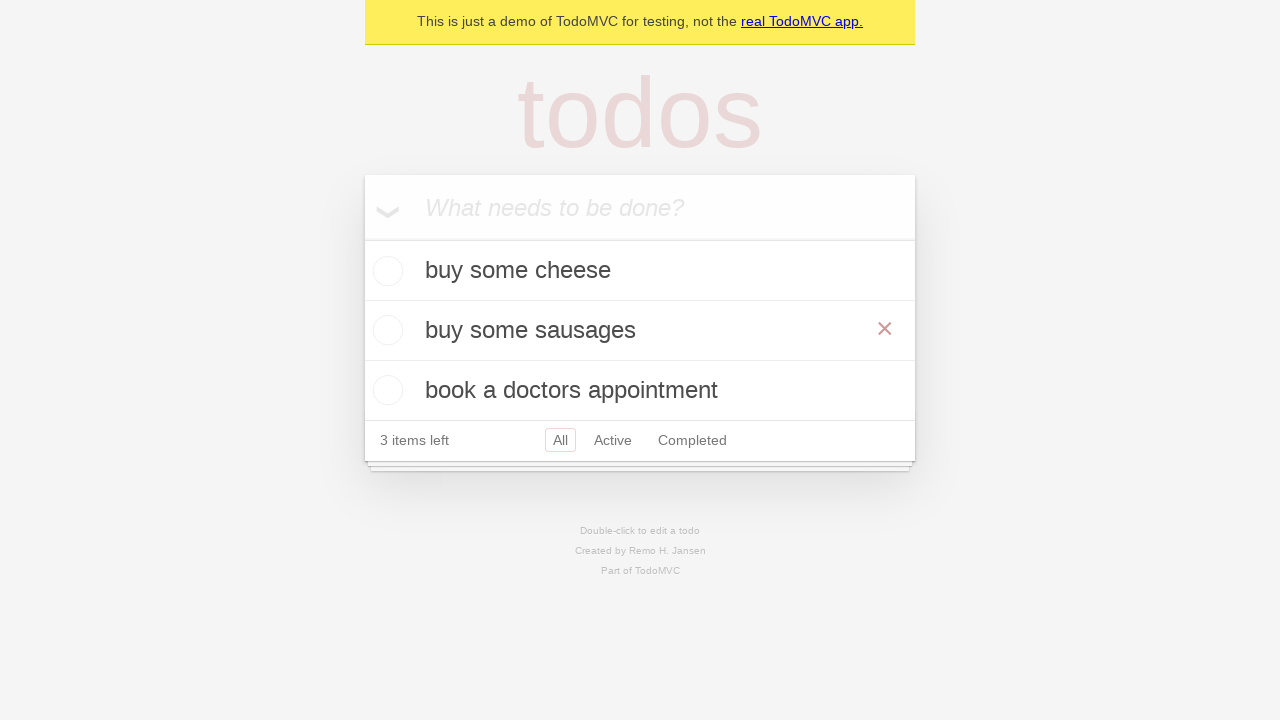